Tests a simple form by filling in first name, last name, city, and country fields, then submitting the form

Starting URL: http://suninjuly.github.io/simple_form_find_task.html

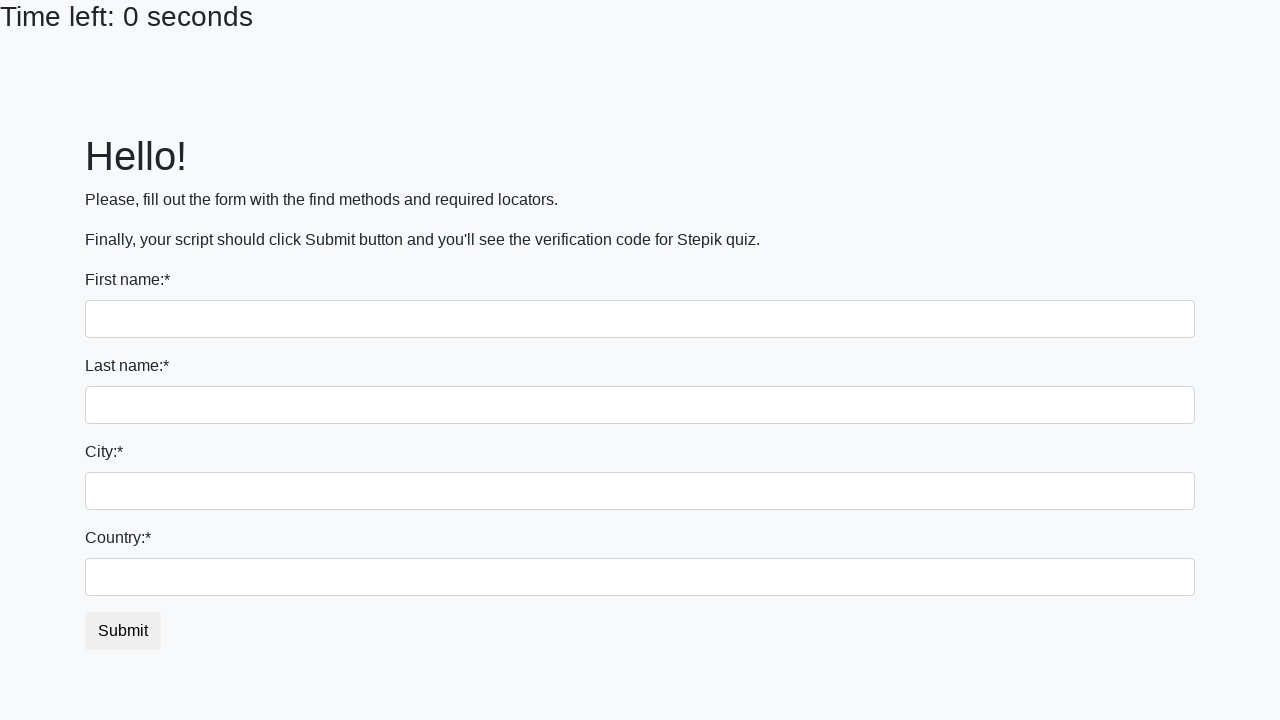

Filled first name field with 'Ivan' on body > div > form > div:nth-child(1) > input
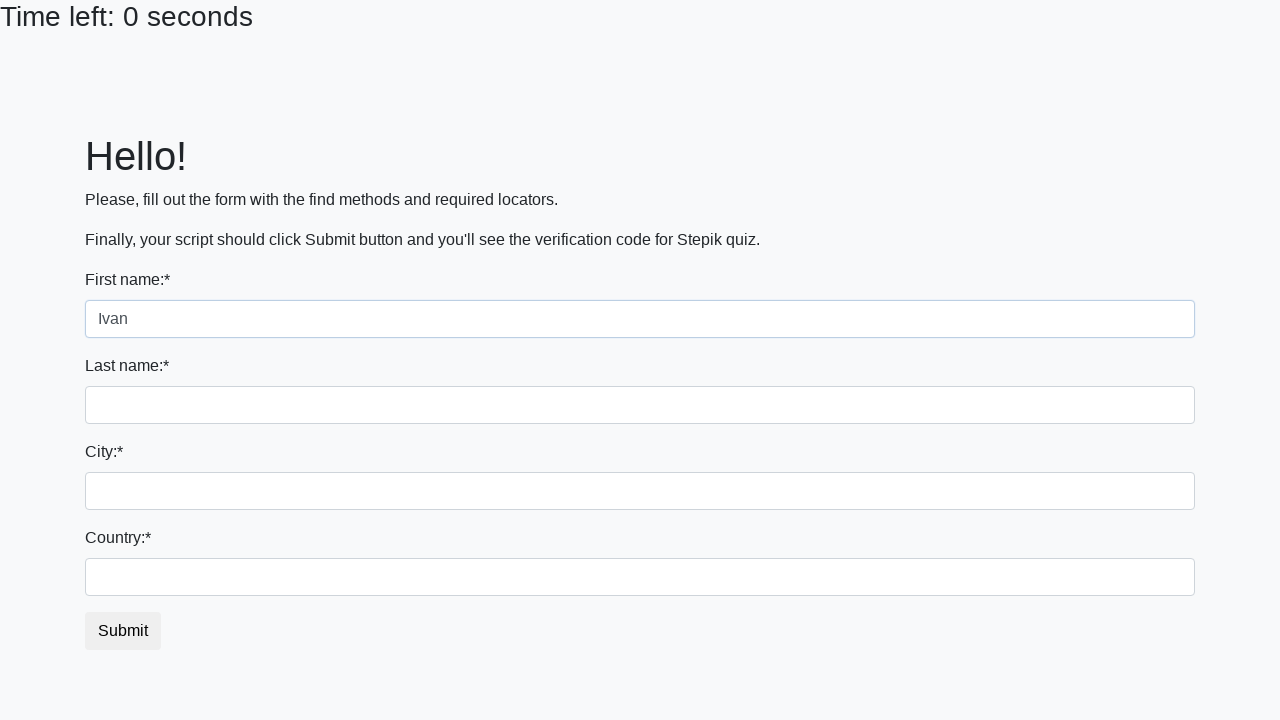

Filled last name field with 'Petrov' on body > div > form > div:nth-child(2) > input
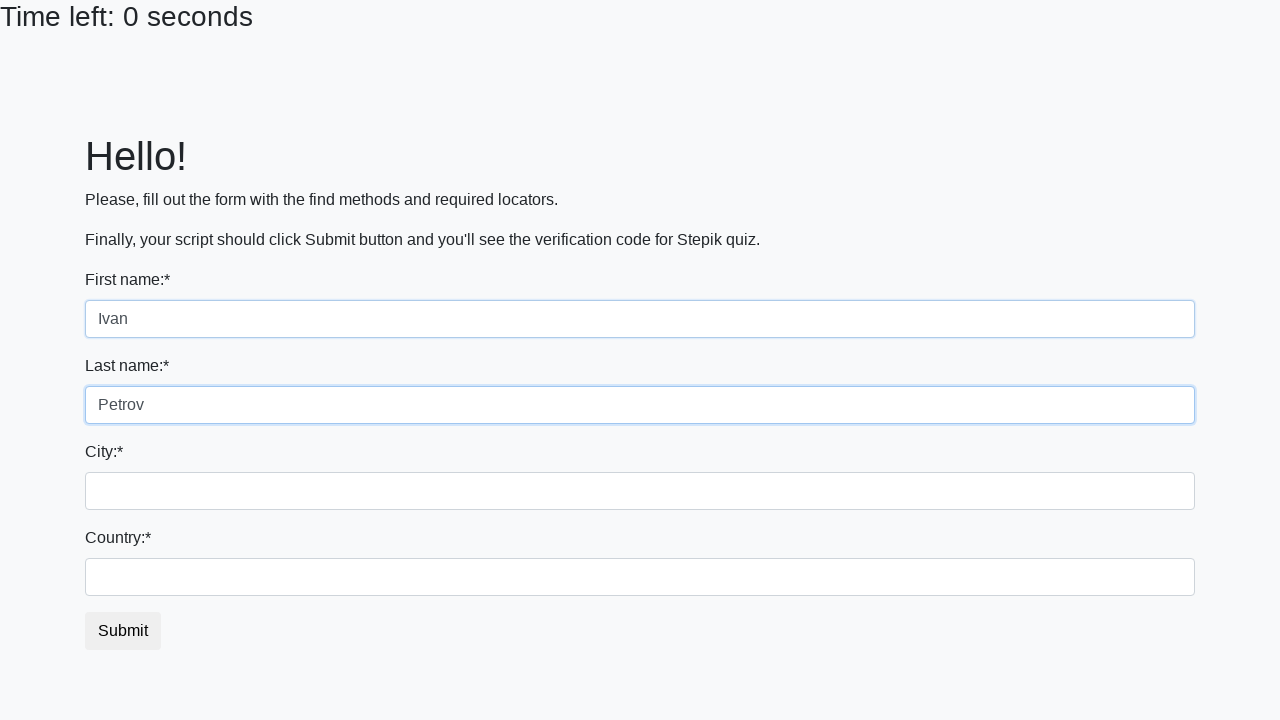

Filled city field with 'Smolensk' on body > div > form > div:nth-child(3) > input
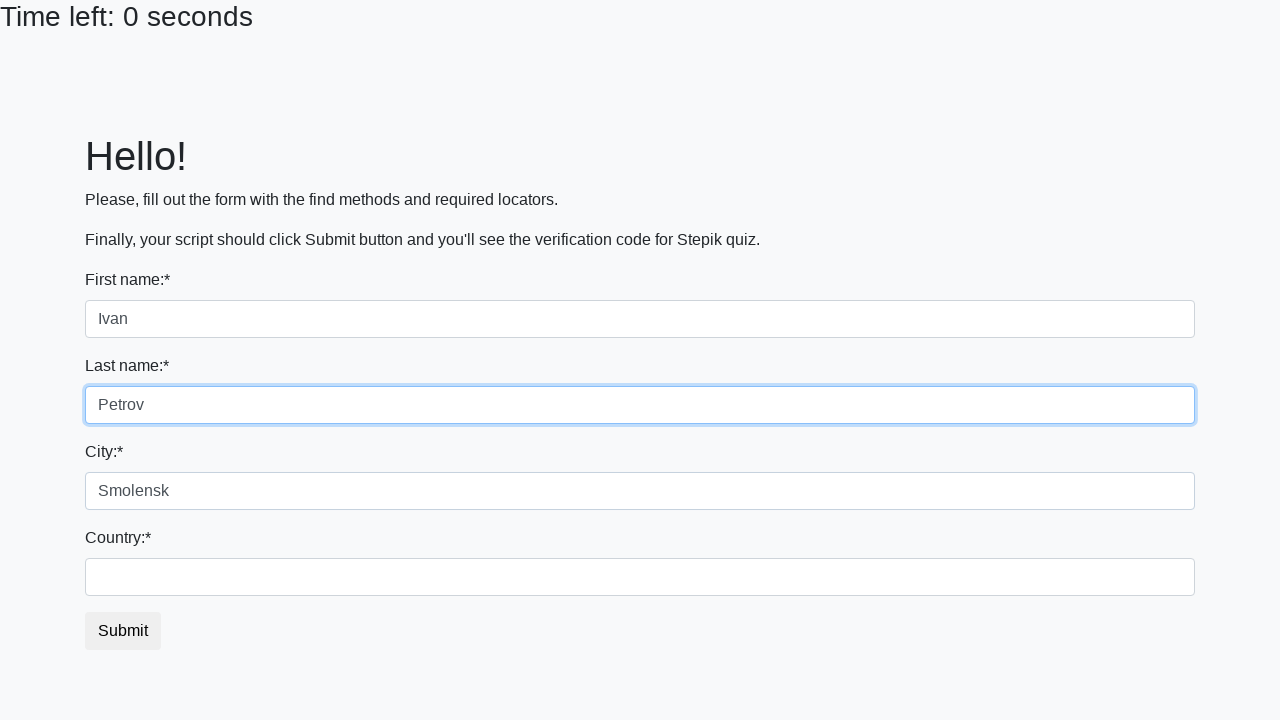

Filled country field with 'Russia' on #country
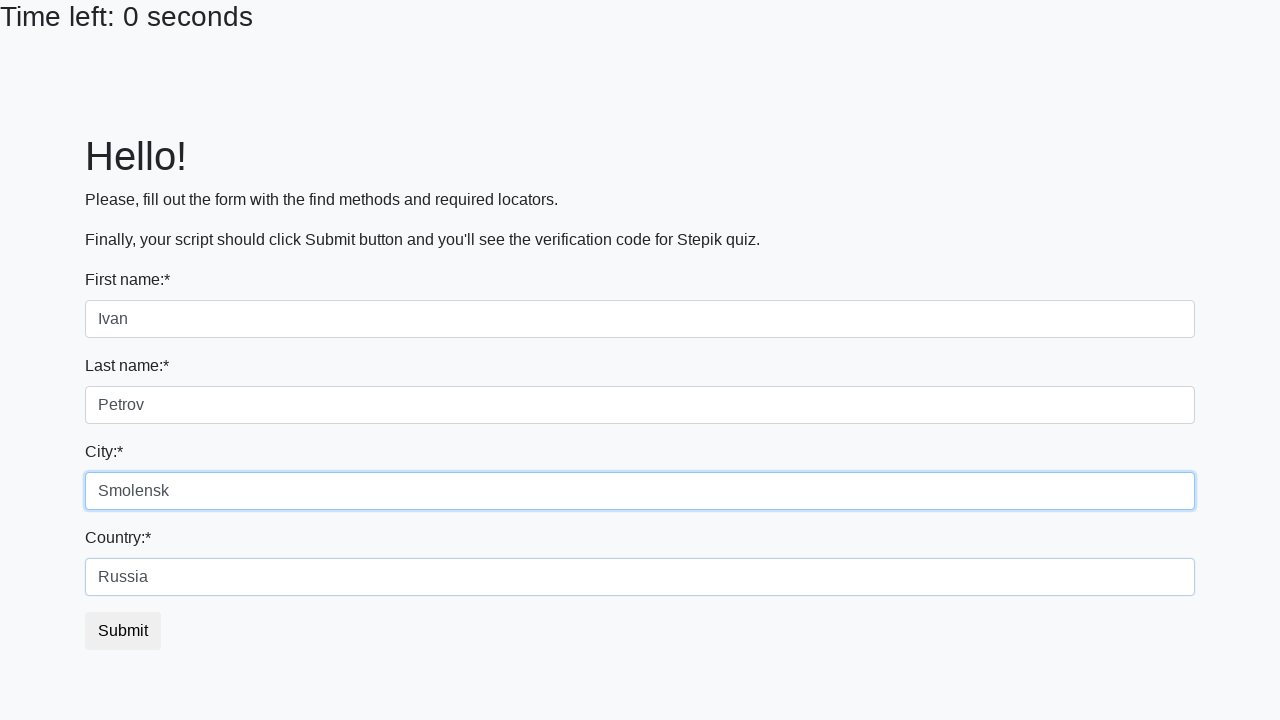

Clicked submit button to submit the form at (123, 631) on #submit_button
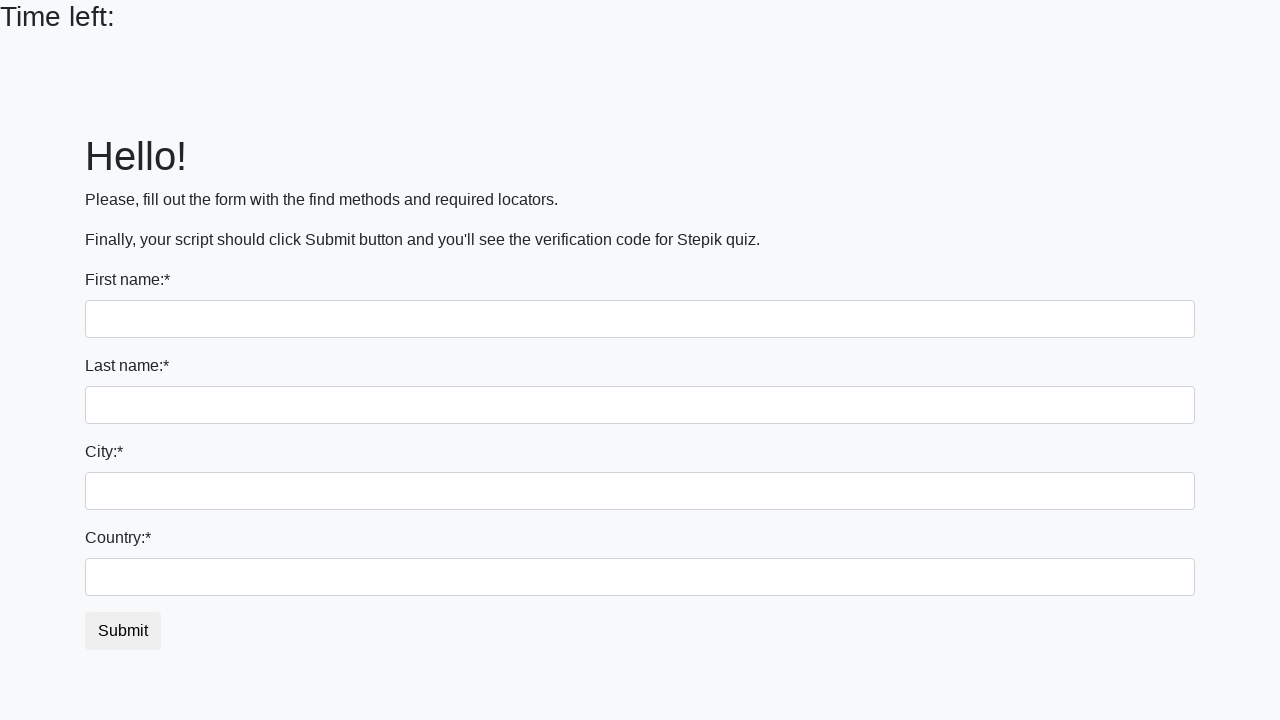

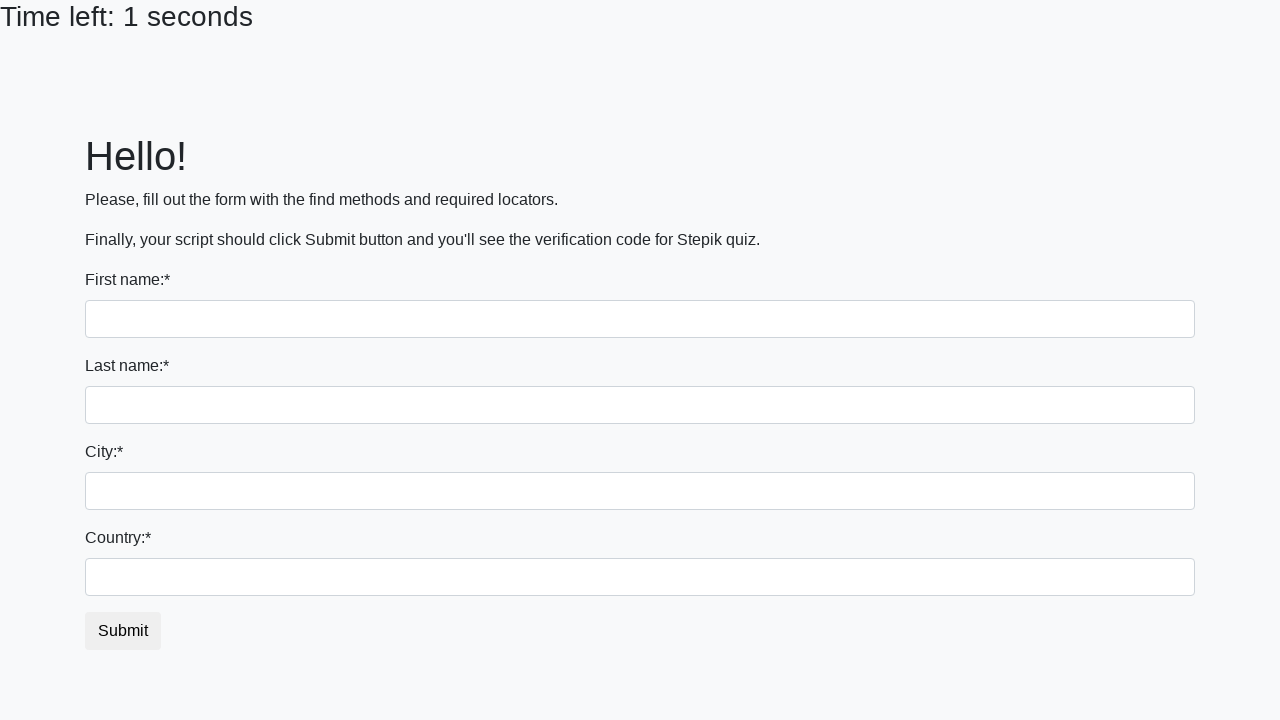